Tests handling of JavaScript alerts by interacting with different types of alert boxes - accepting, dismissing, and entering text into prompt alerts

Starting URL: https://syntaxprojects.com/javascript-alert-box-demo-homework.php

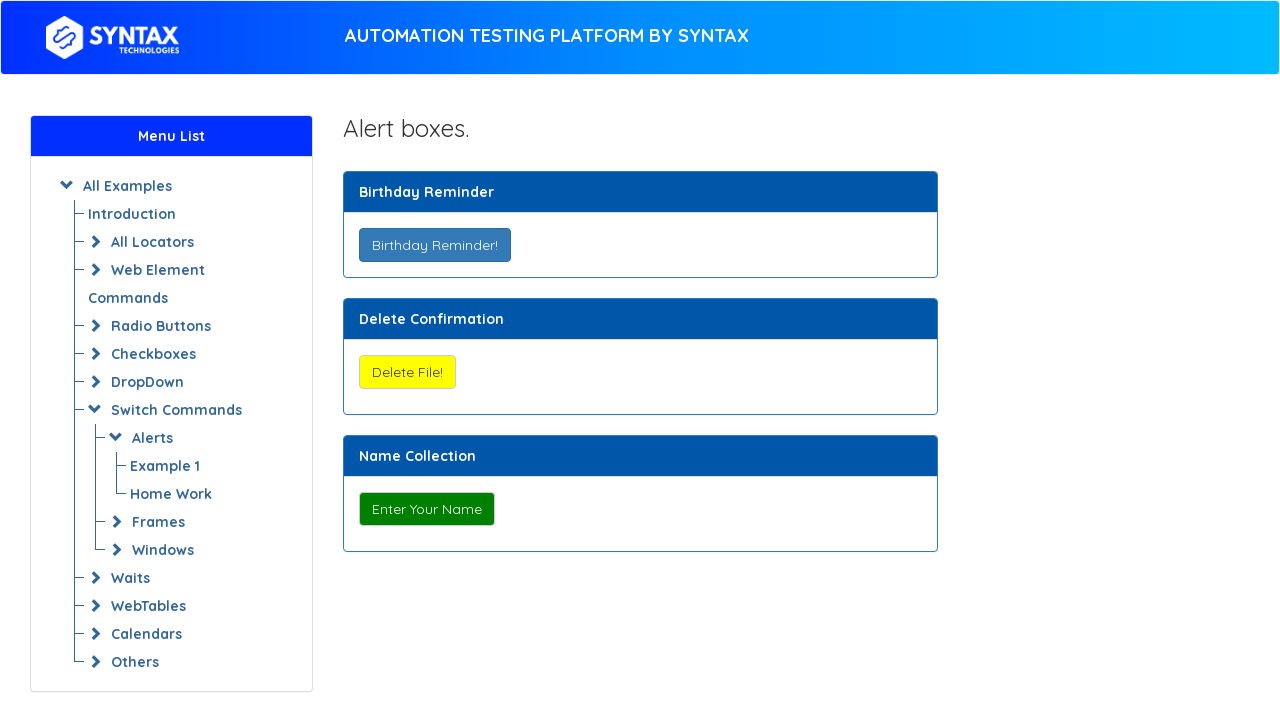

Clicked birthday button to trigger first alert at (434, 245) on xpath=//button[@onclick='myAlertFunction()']
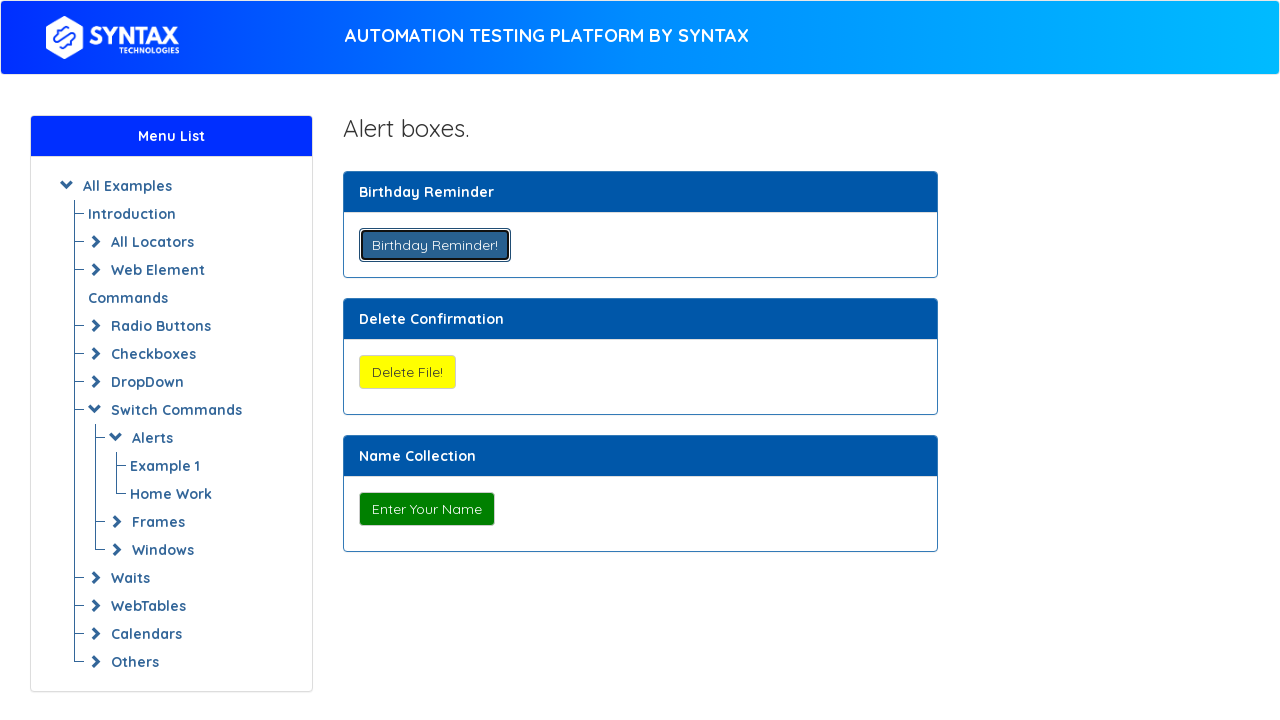

Set up handler to accept the first alert
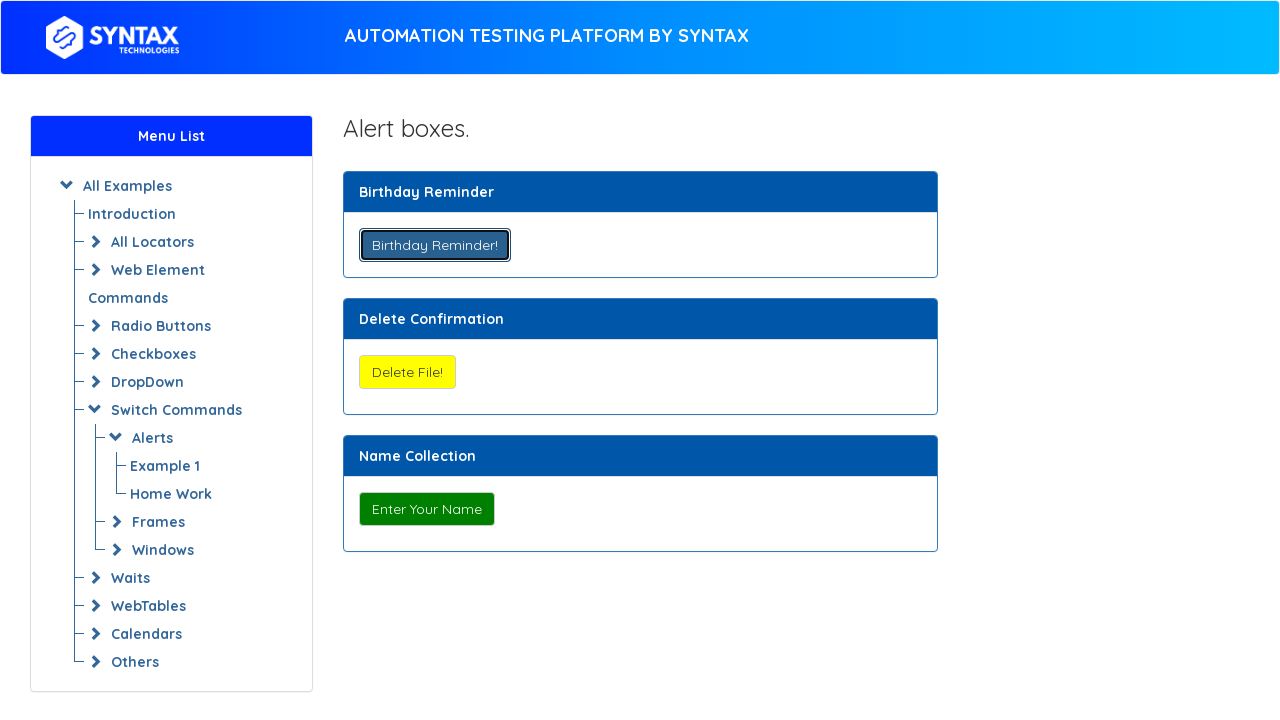

Clicked confirm button to trigger confirmation dialog at (407, 372) on xpath=//button[@style='background:yellow;']
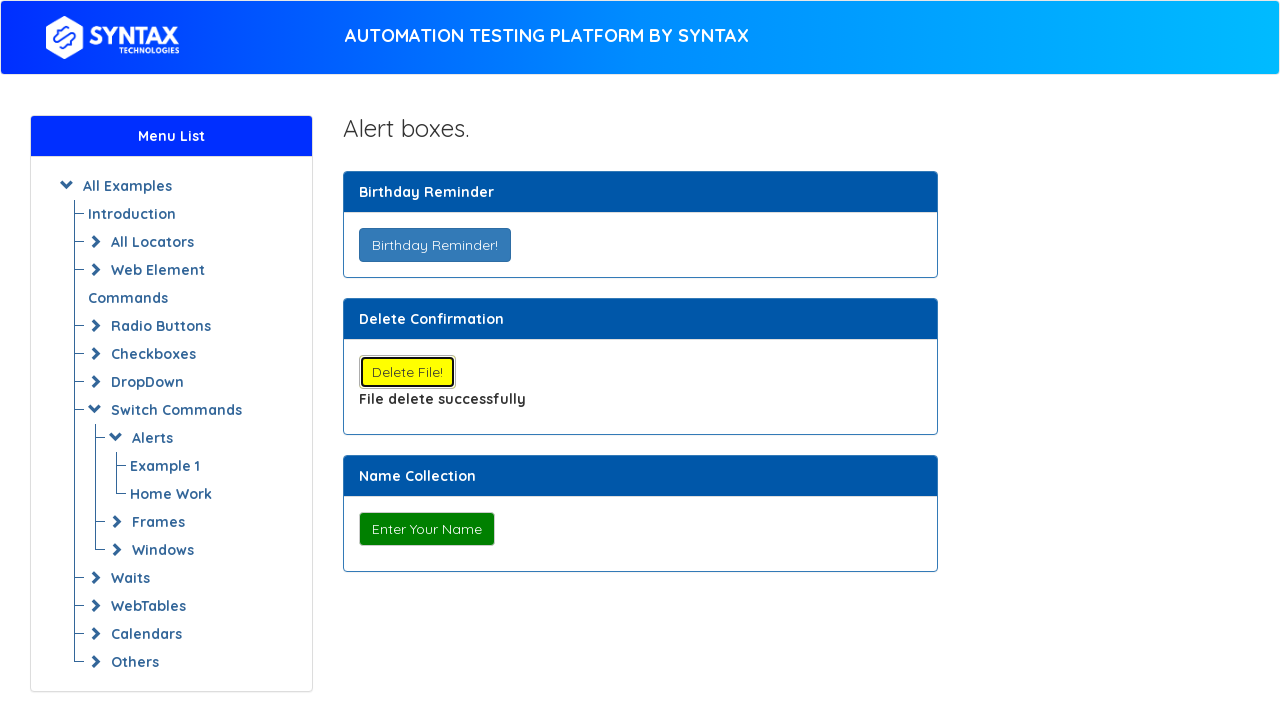

Set up handler to dismiss the confirmation dialog
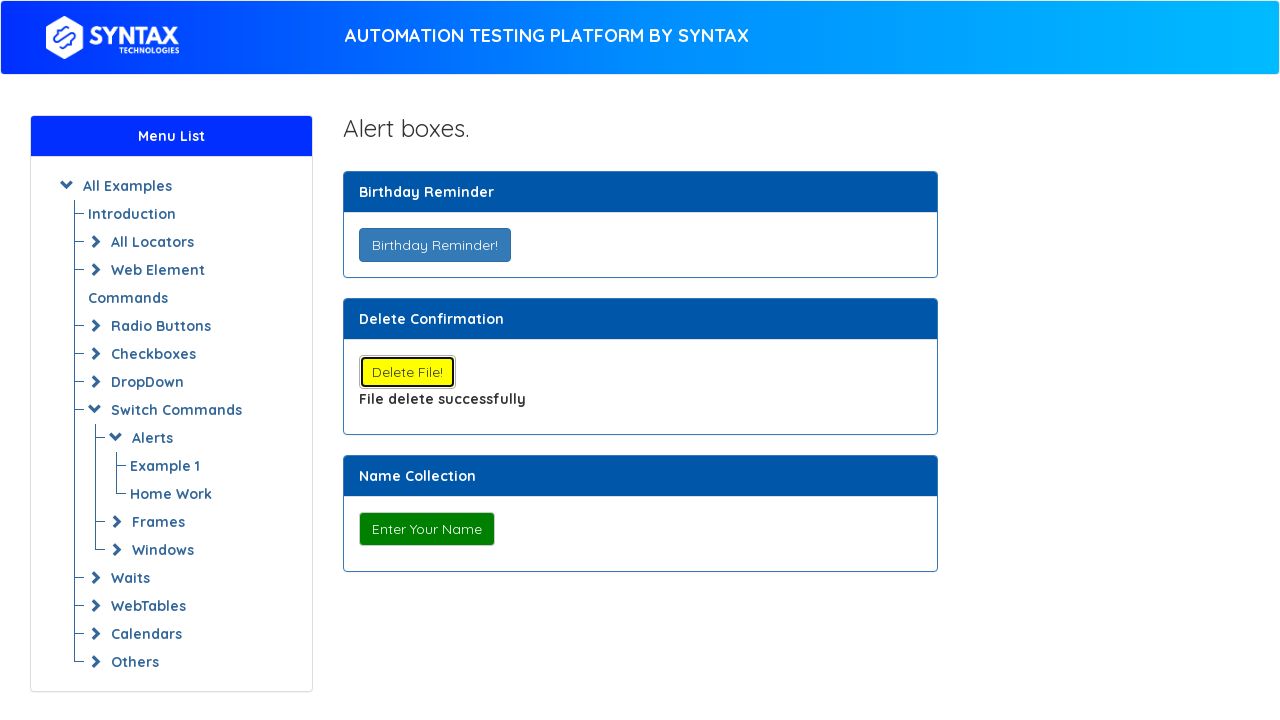

Clicked name button to trigger prompt dialog at (426, 529) on xpath=//button[@onclick='myPromptFunction()']
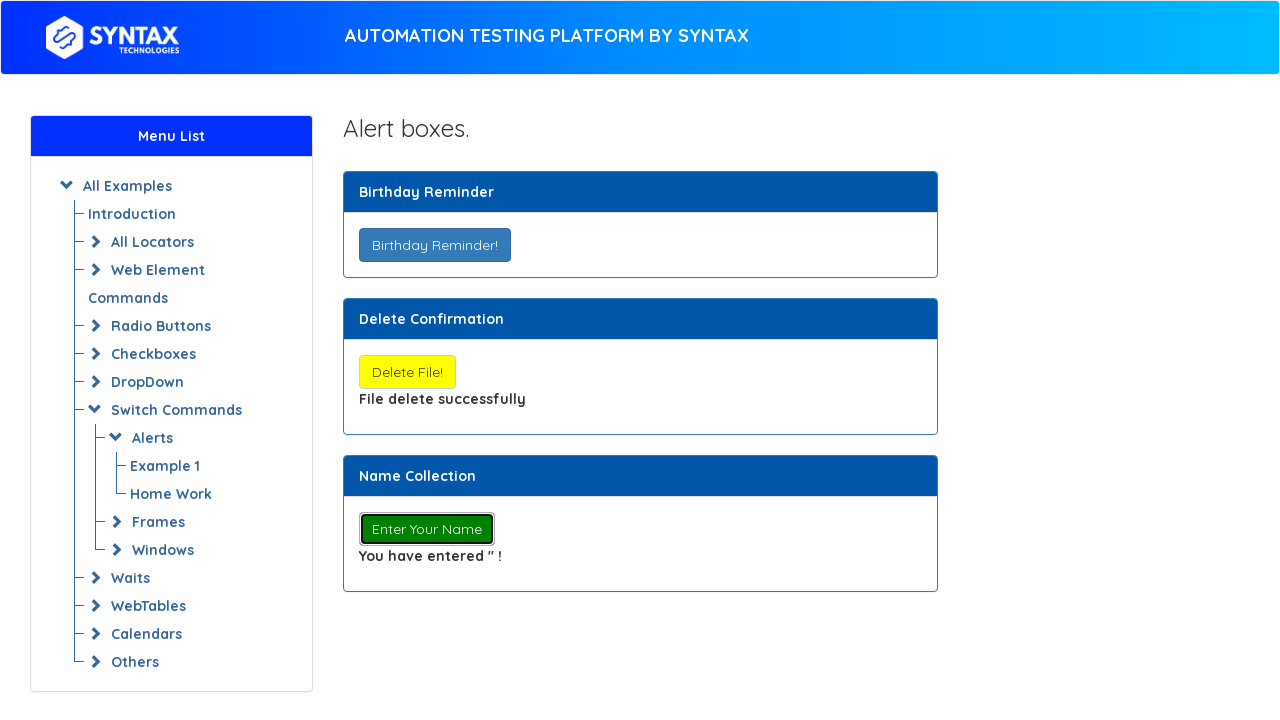

Set up handler to enter 'Elsayed Masoud' in prompt dialog and accept
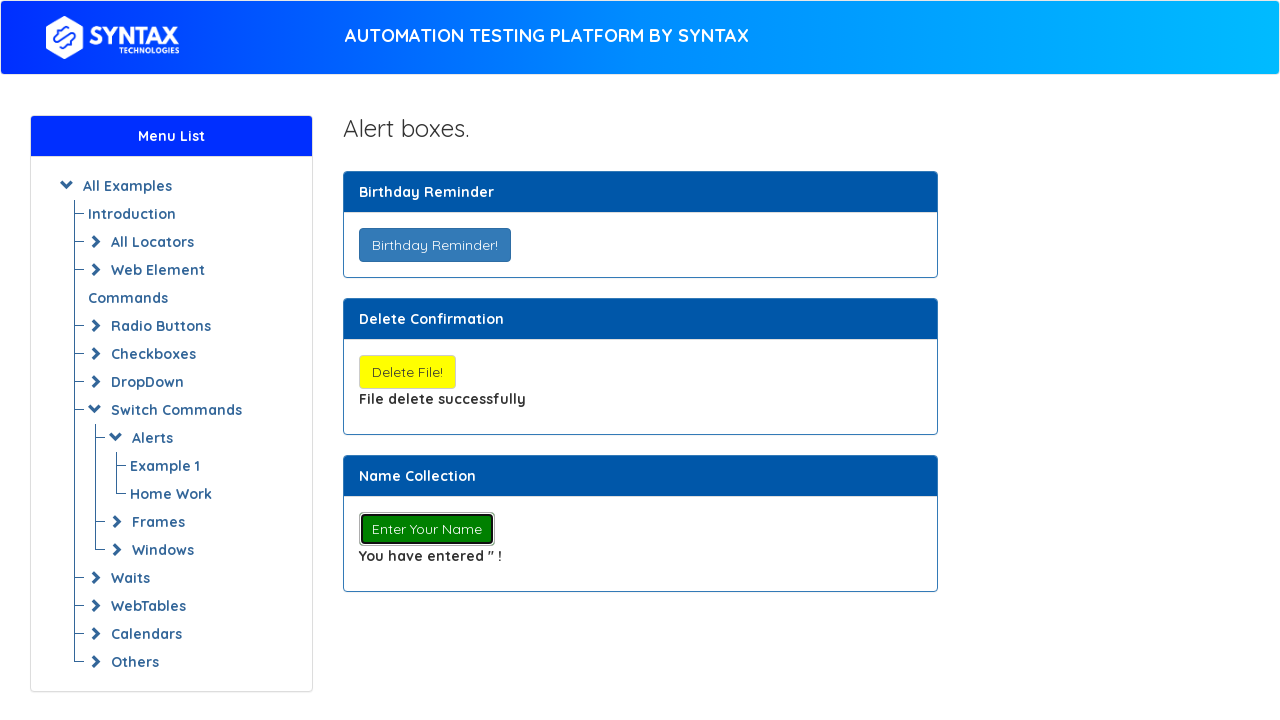

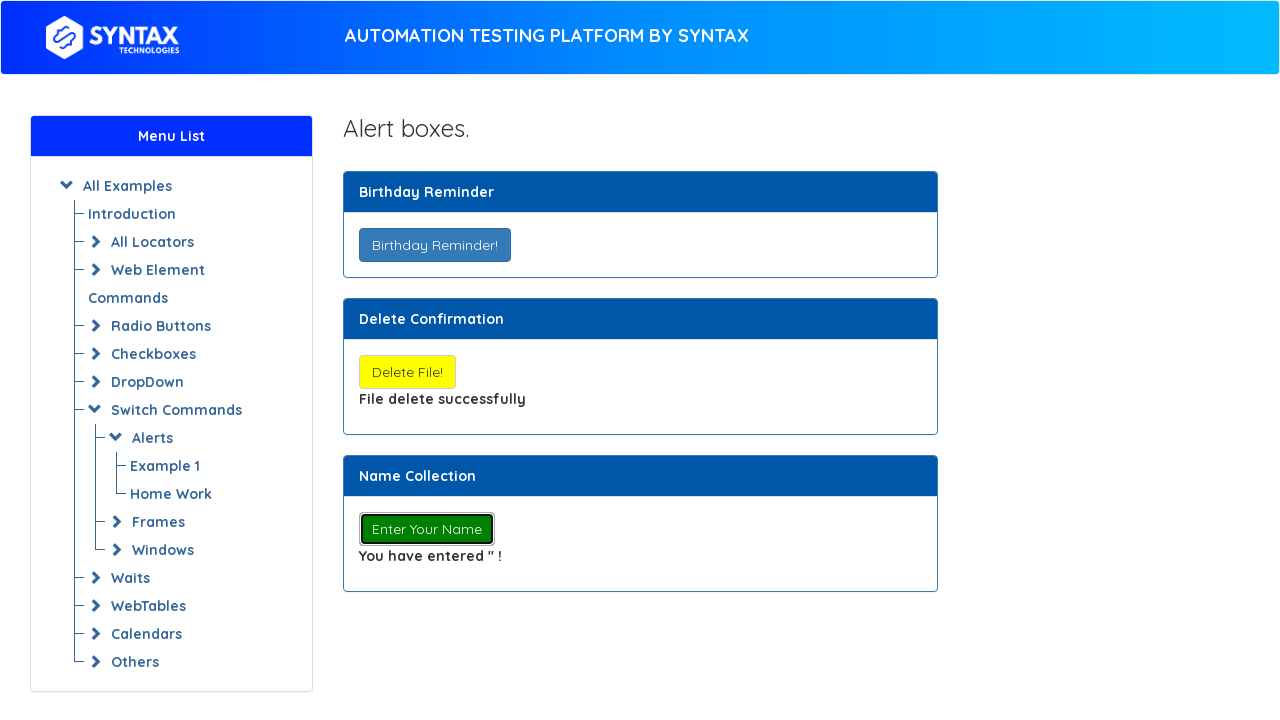